Tests drag and drop functionality on jQuery UI demo page by dragging an element and dropping it onto a target area

Starting URL: http://jqueryui.com/droppable/

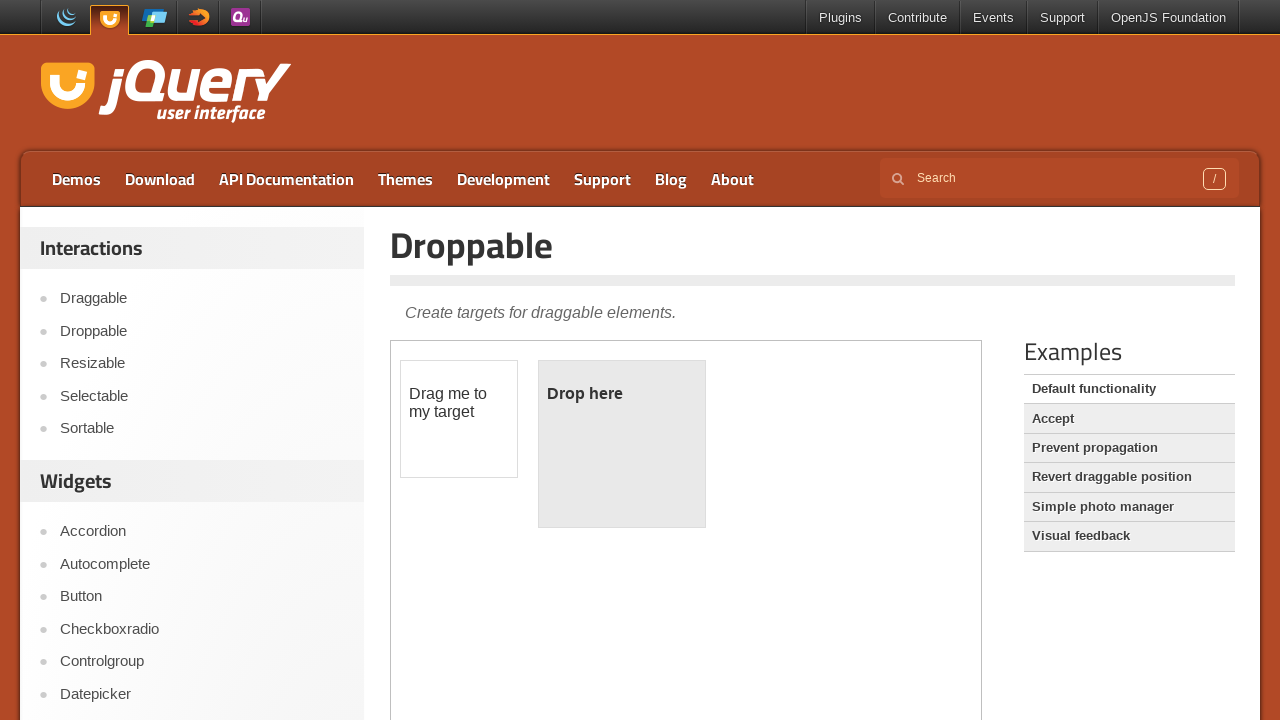

Navigated to jQuery UI droppable demo page
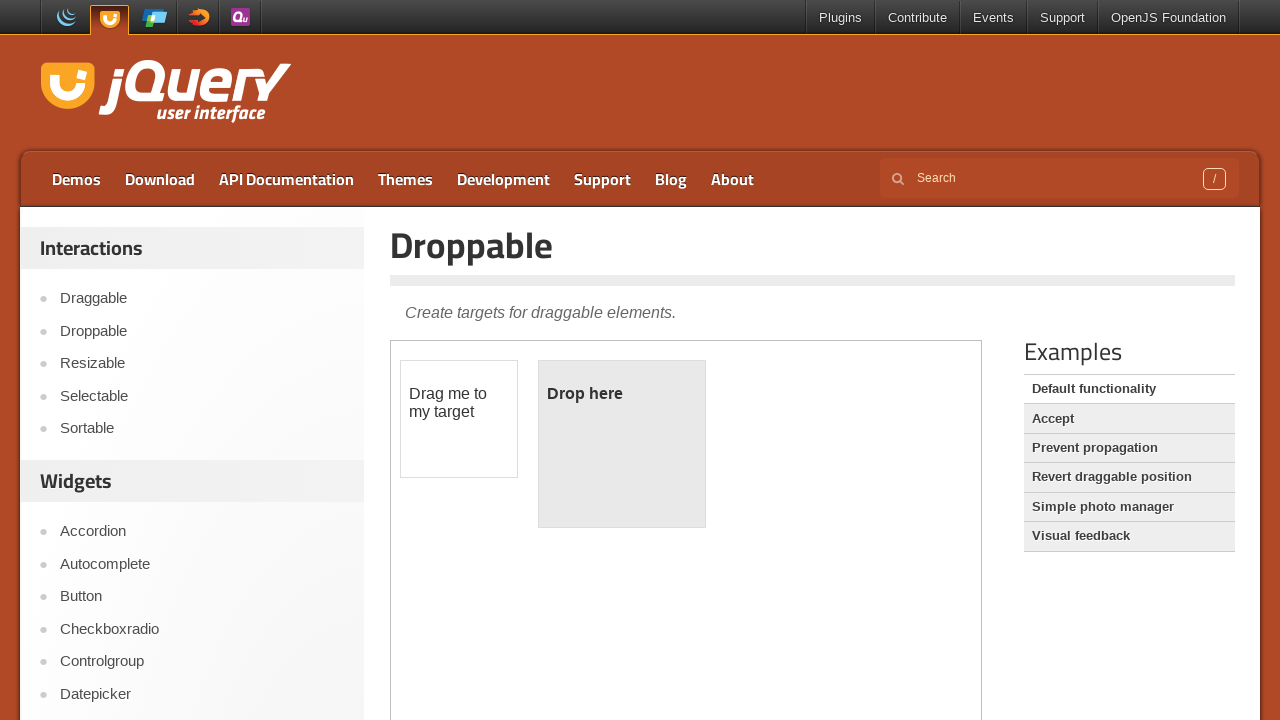

Located and switched to iframe containing drag and drop demo
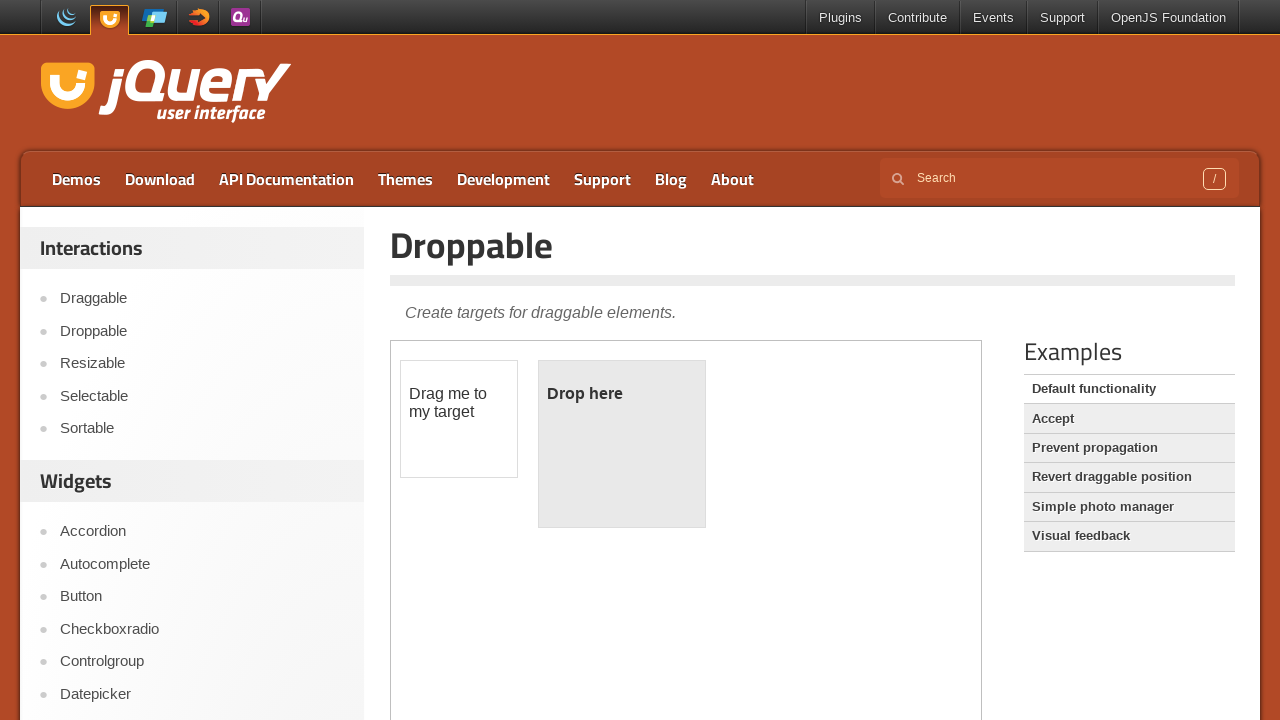

Located draggable element
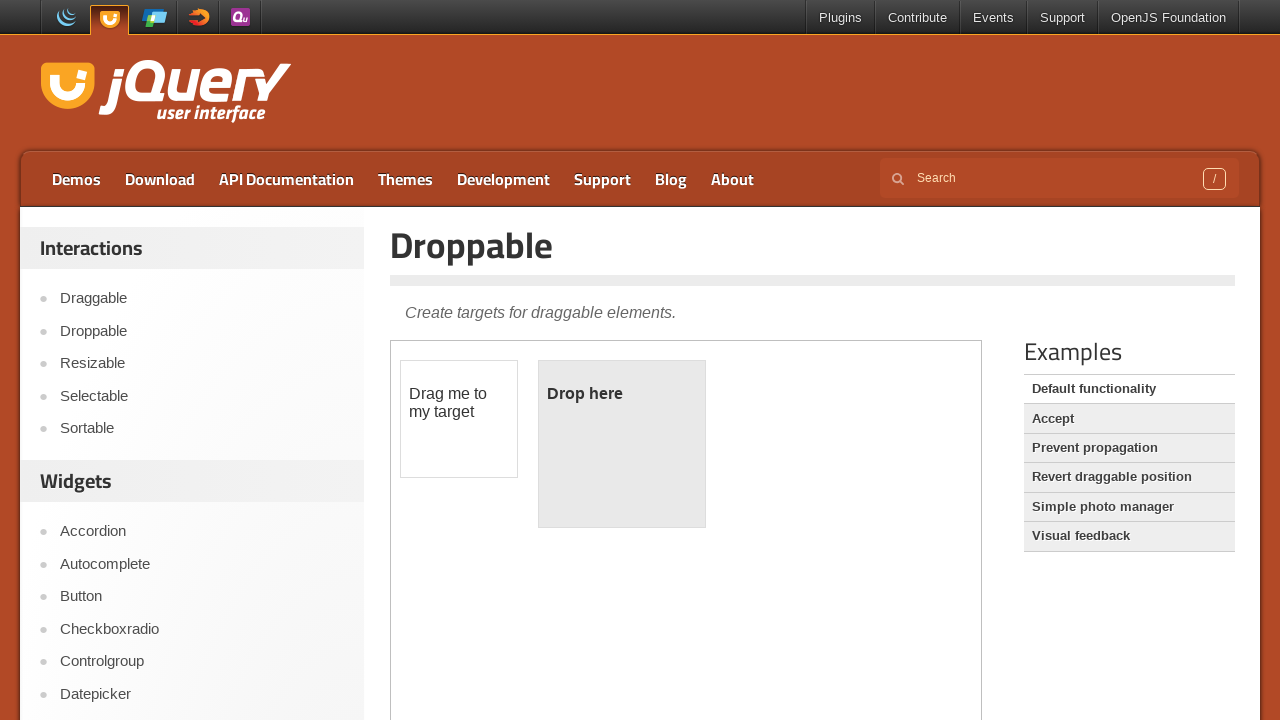

Located droppable target element
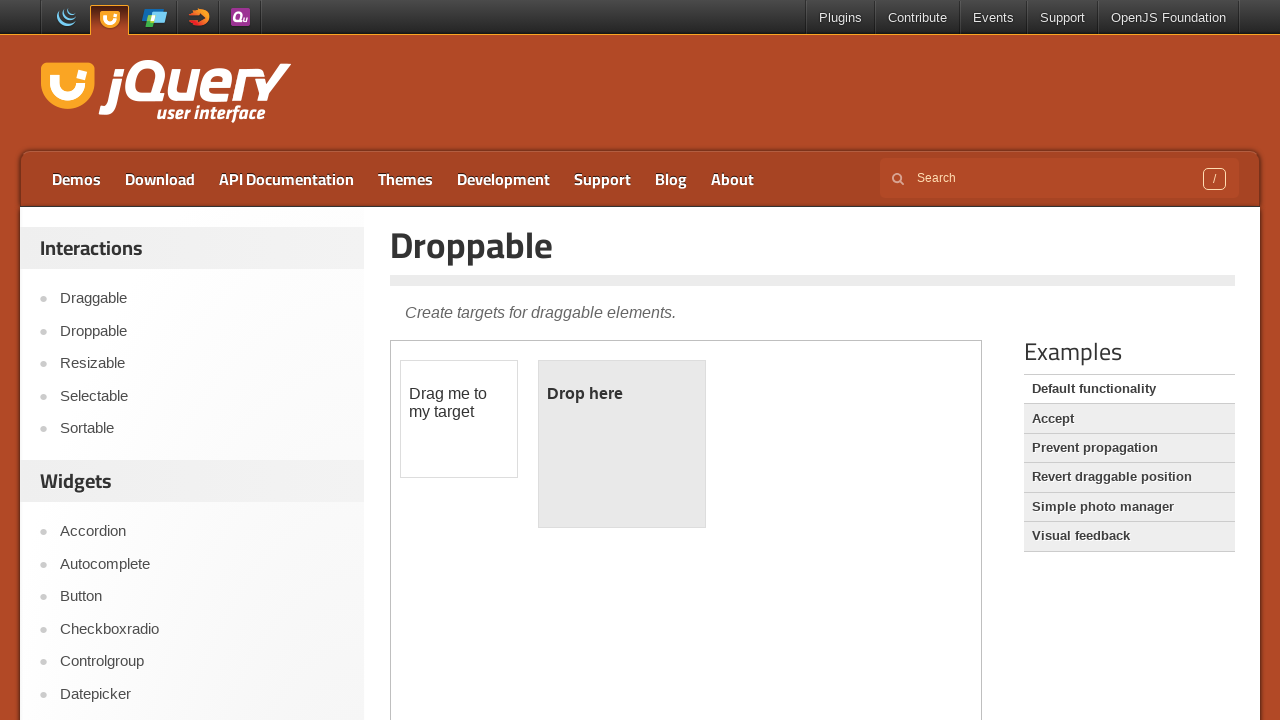

Dragged draggable element onto droppable target at (622, 444)
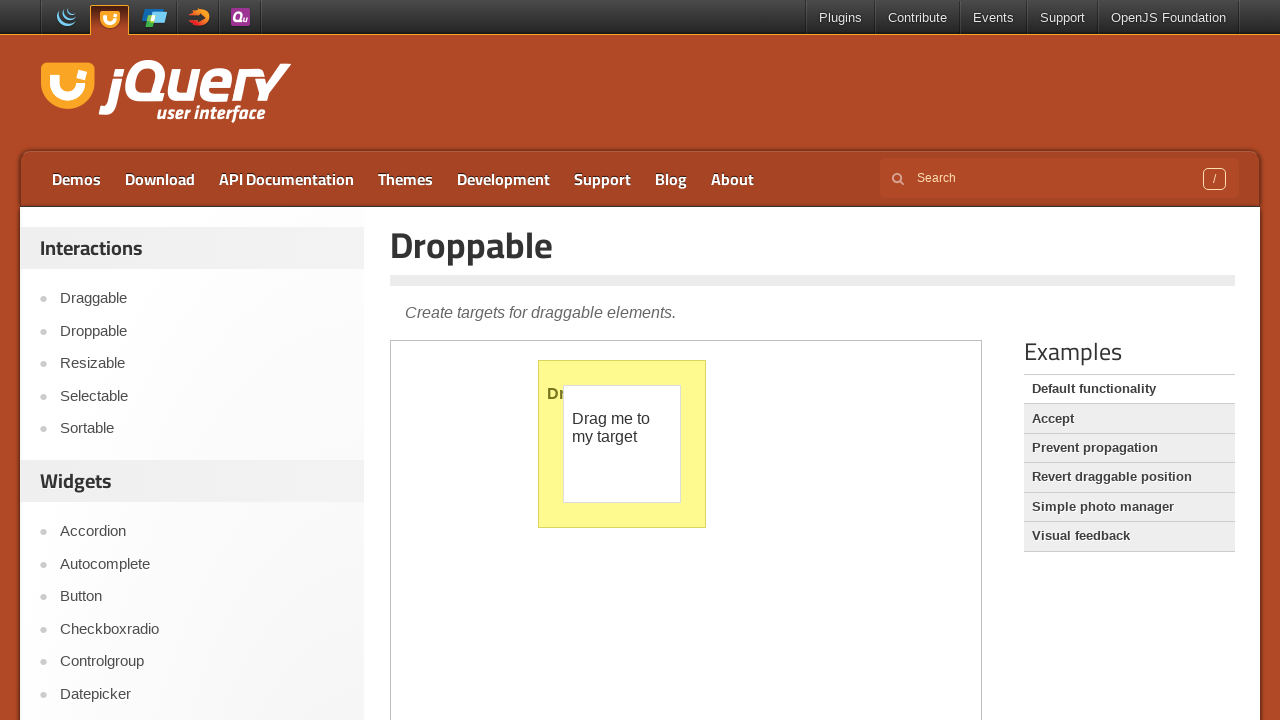

Retrieved dropped text confirmation: 'Dropped!'
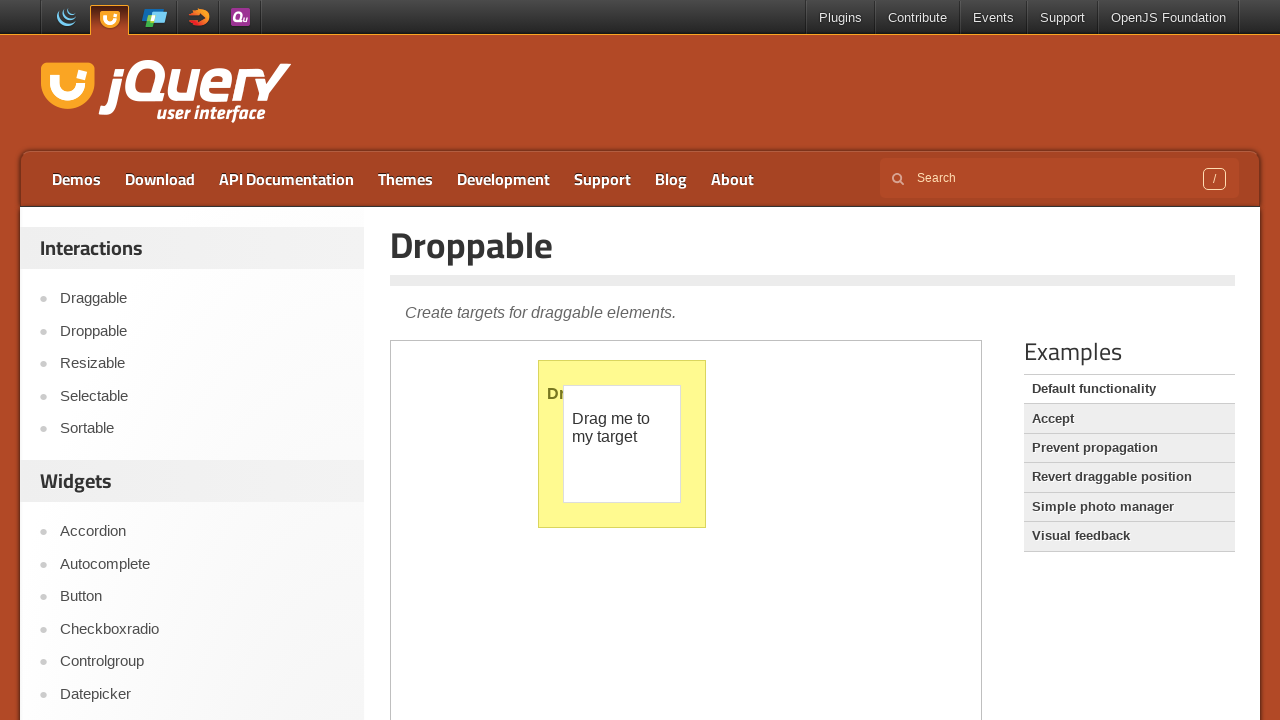

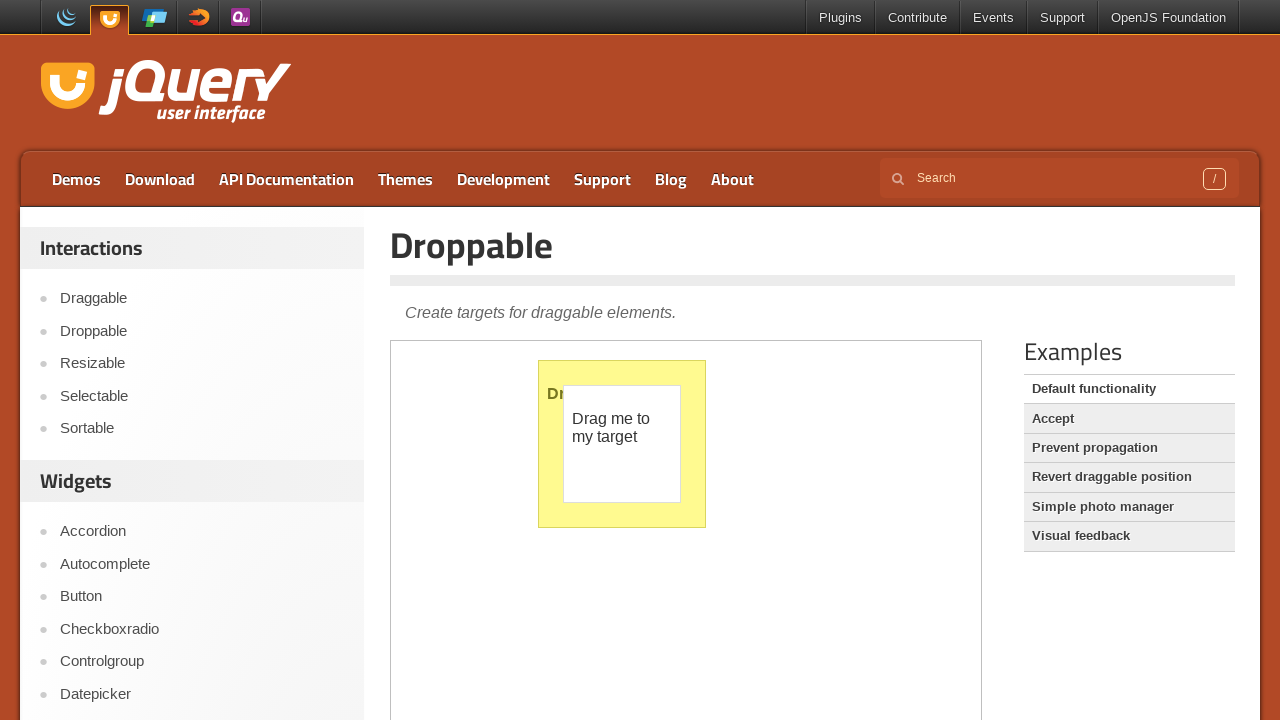